Tests dropdown menu functionality by selecting options using different methods (by index, by value, and by visible text) and verifying the selections

Starting URL: https://the-internet.herokuapp.com/dropdown

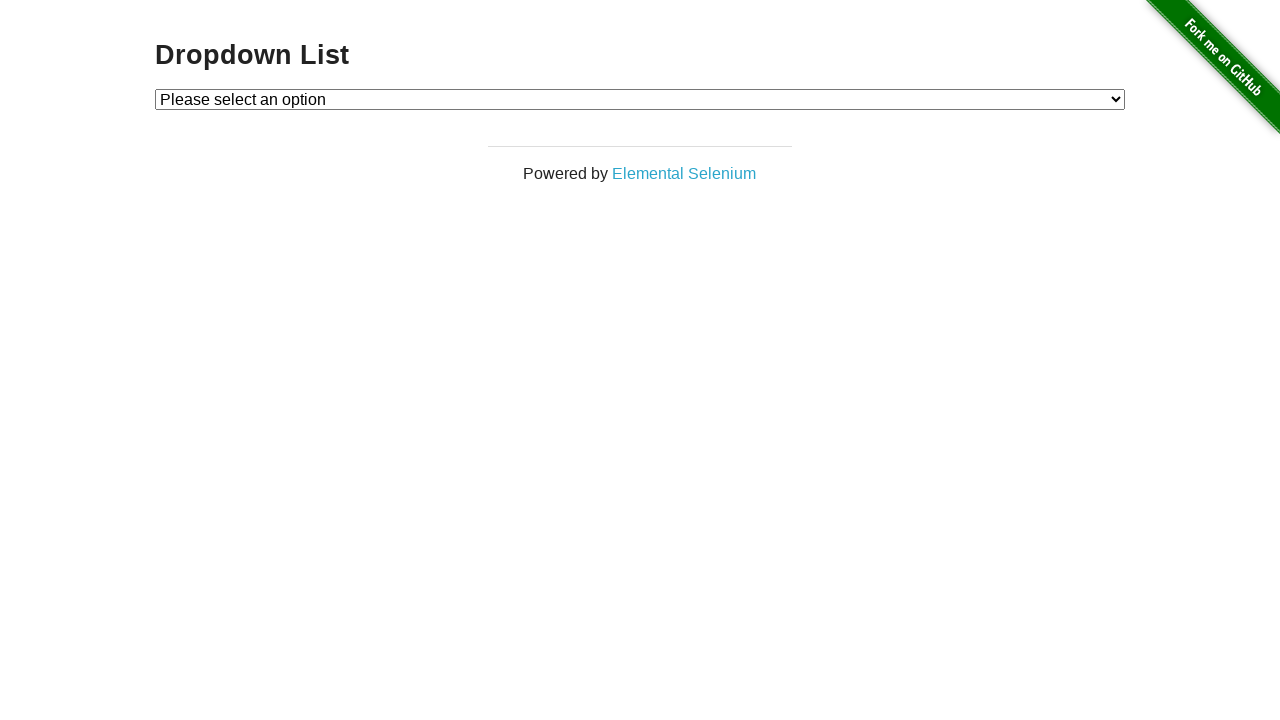

Navigated to dropdown test page
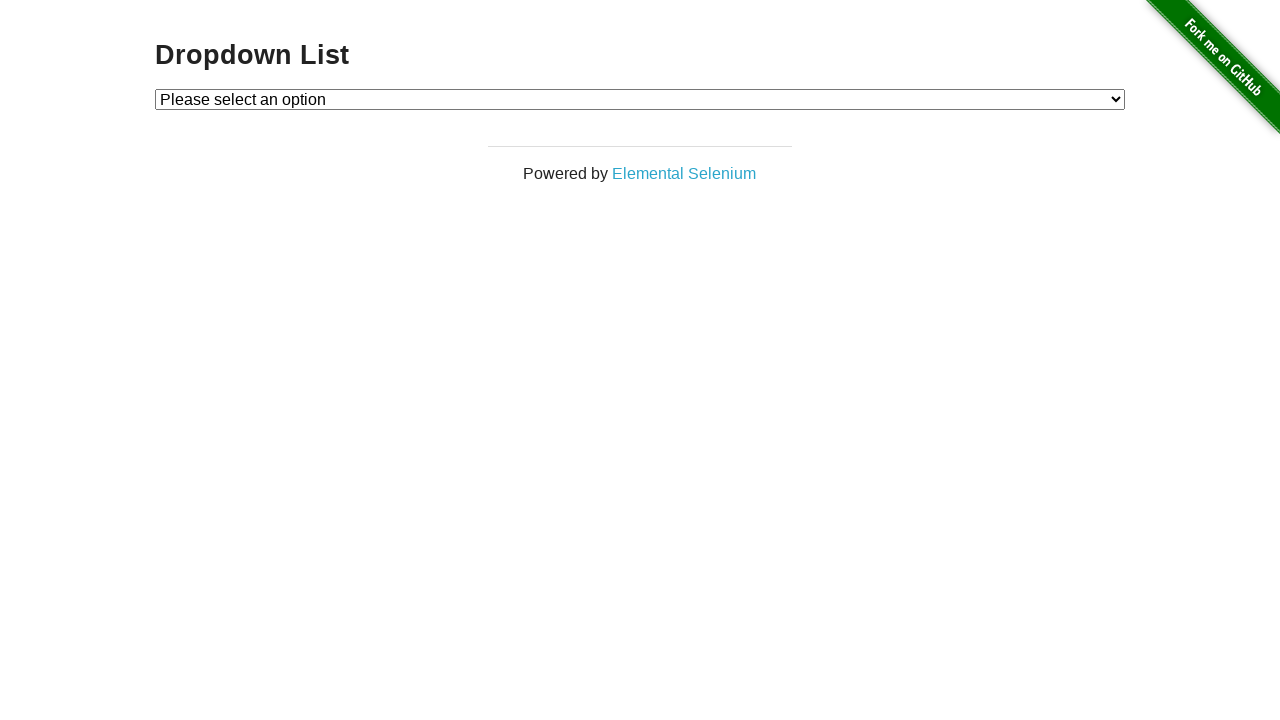

Selected Option 1 using index method on #dropdown
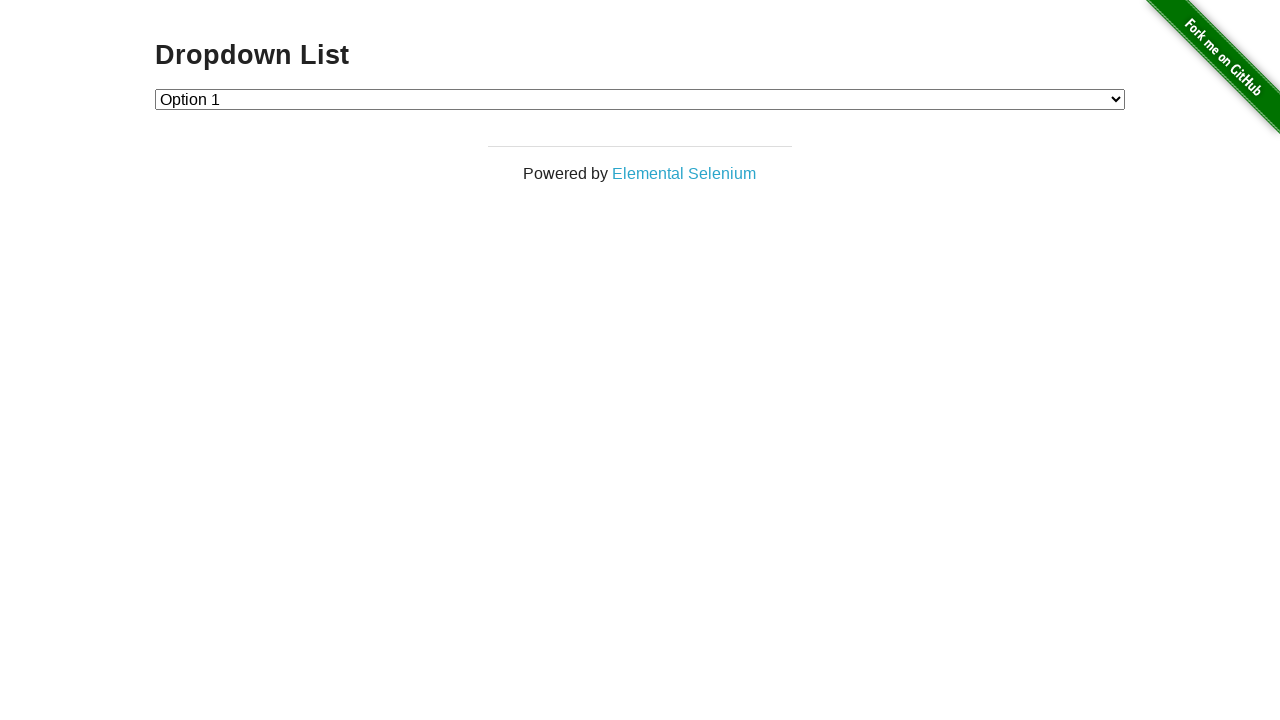

Selected Option 2 using value method on #dropdown
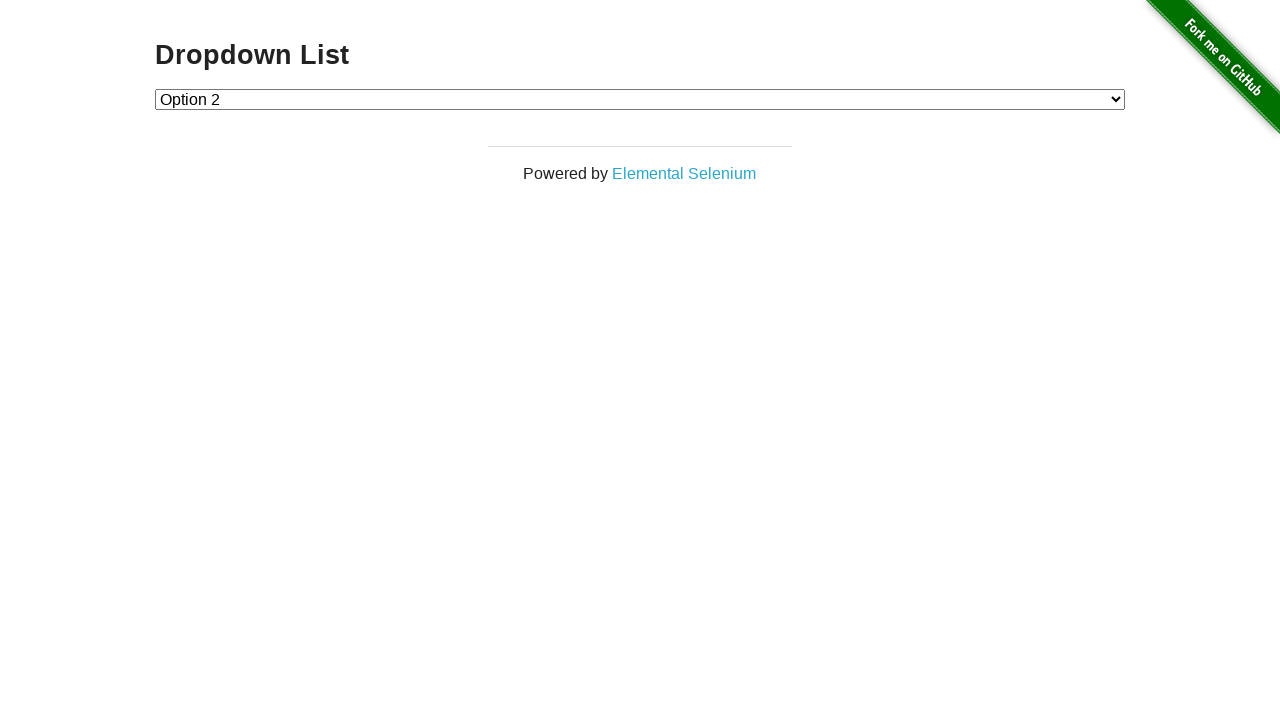

Selected Option 1 using visible text method on #dropdown
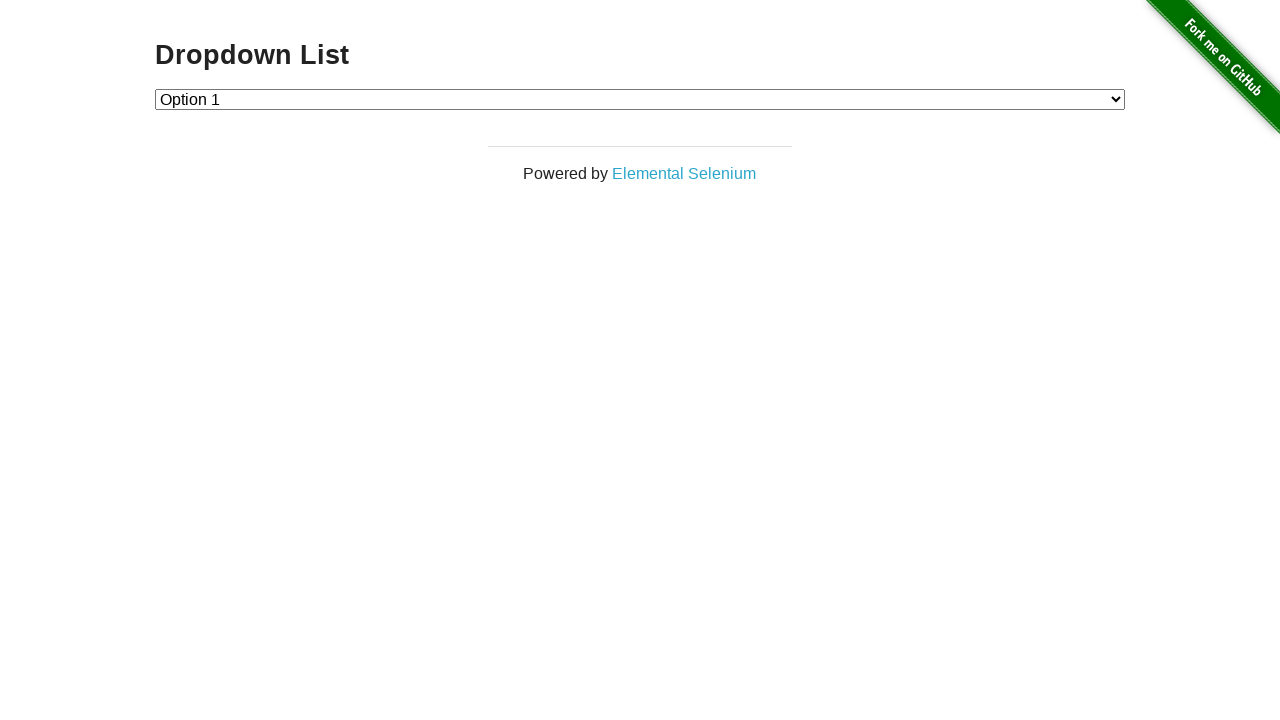

Verified dropdown is visible and loaded correctly
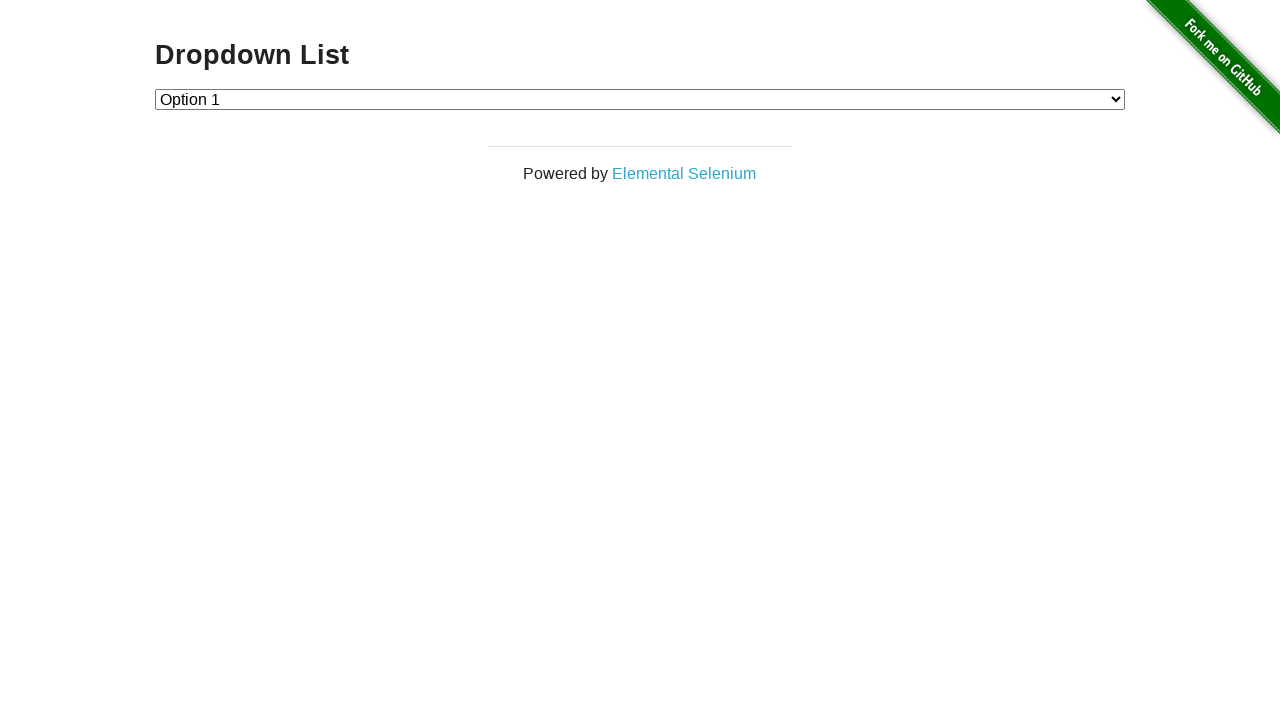

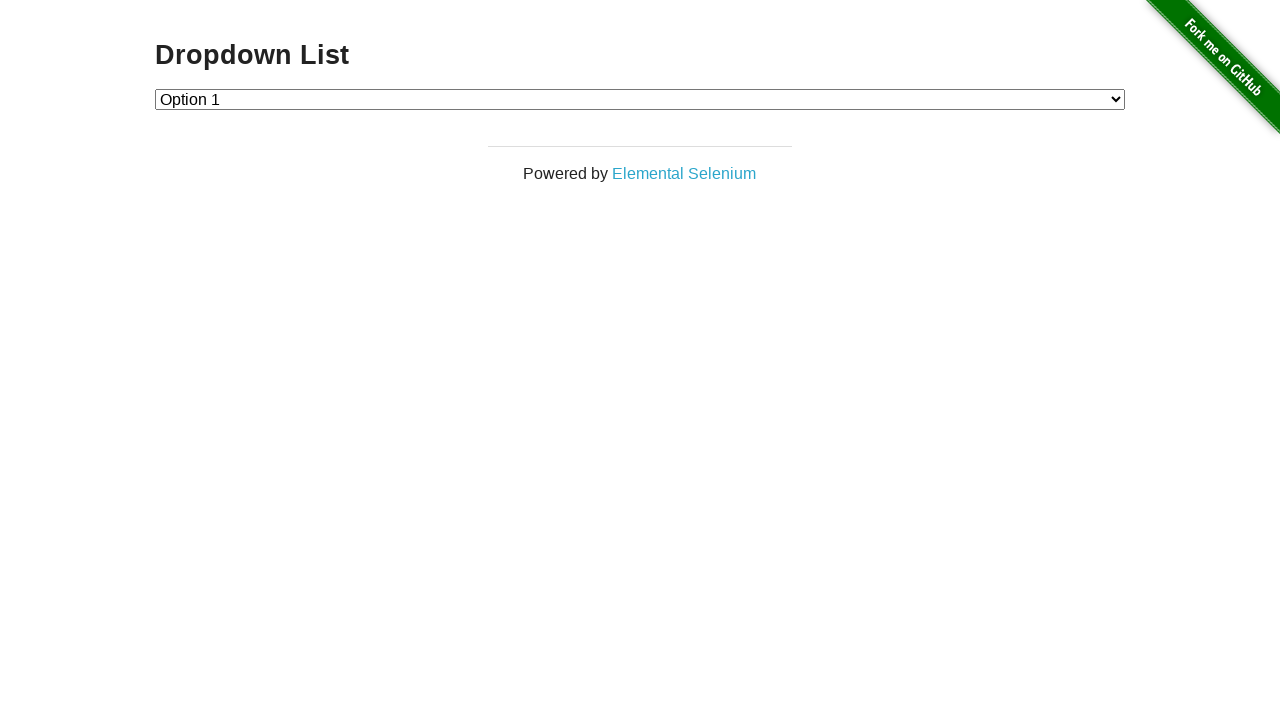